Tests dynamic controls page by clicking the remove button and checking if a message appears, demonstrating timing issues without waits

Starting URL: https://the-internet.herokuapp.com/dynamic_controls

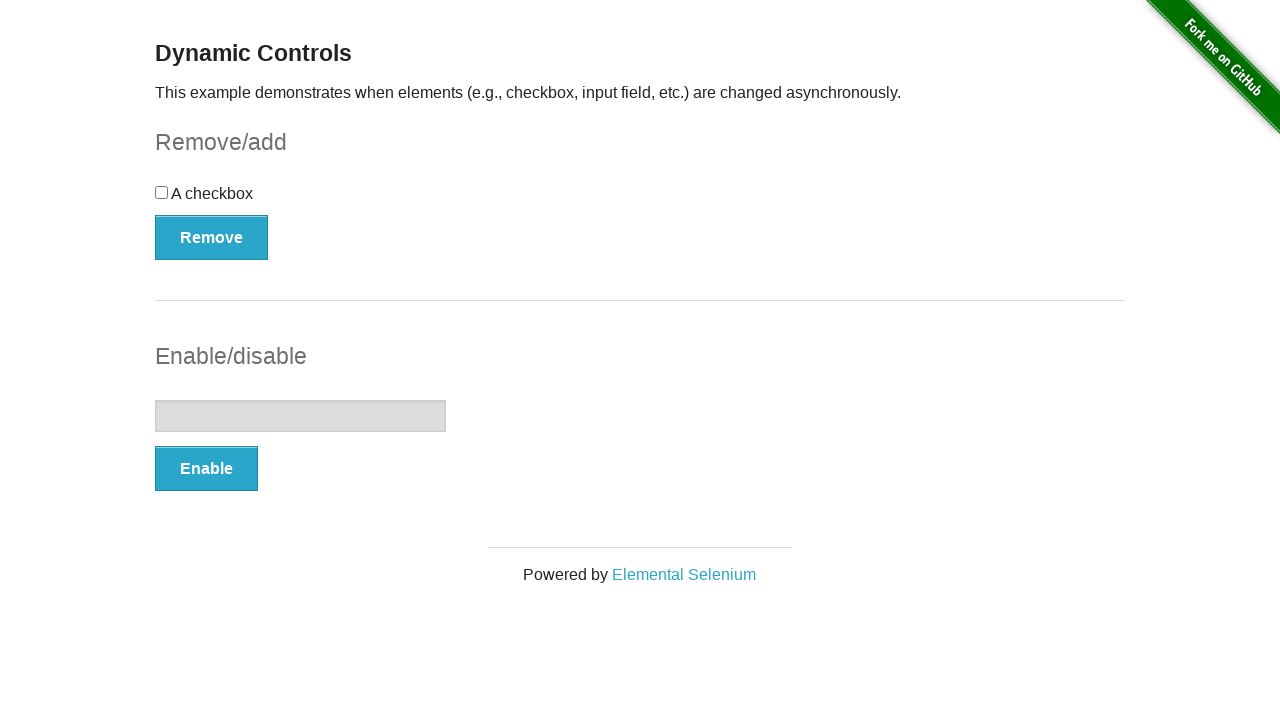

Navigated to dynamic controls page
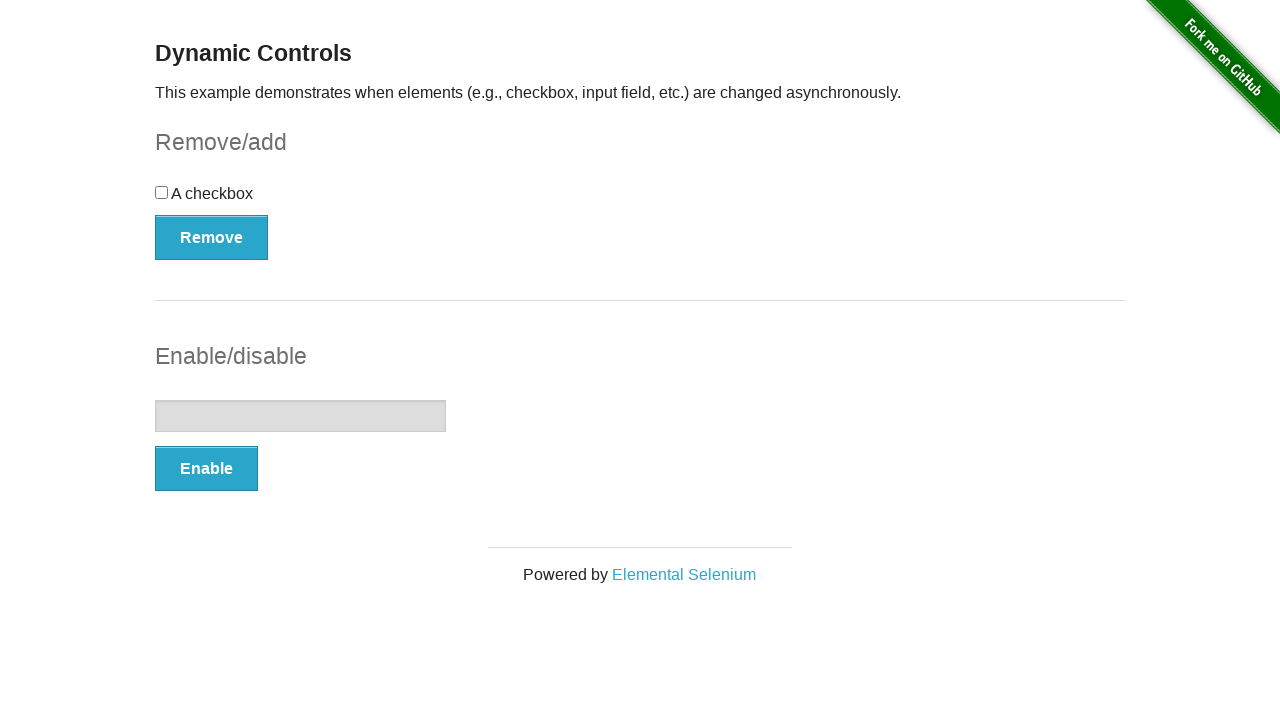

Clicked the Remove button to swap/remove the checkbox at (212, 237) on xpath=//button[@onclick='swapCheckbox()']
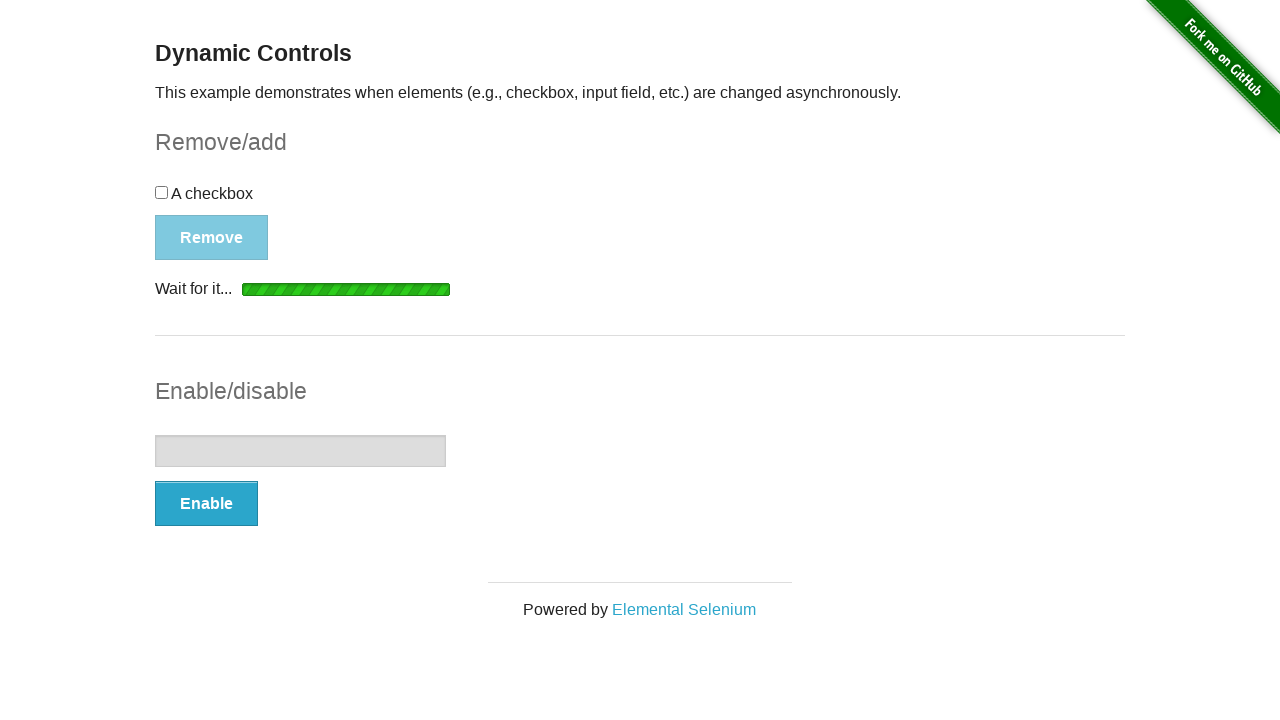

Checked if message element is visible
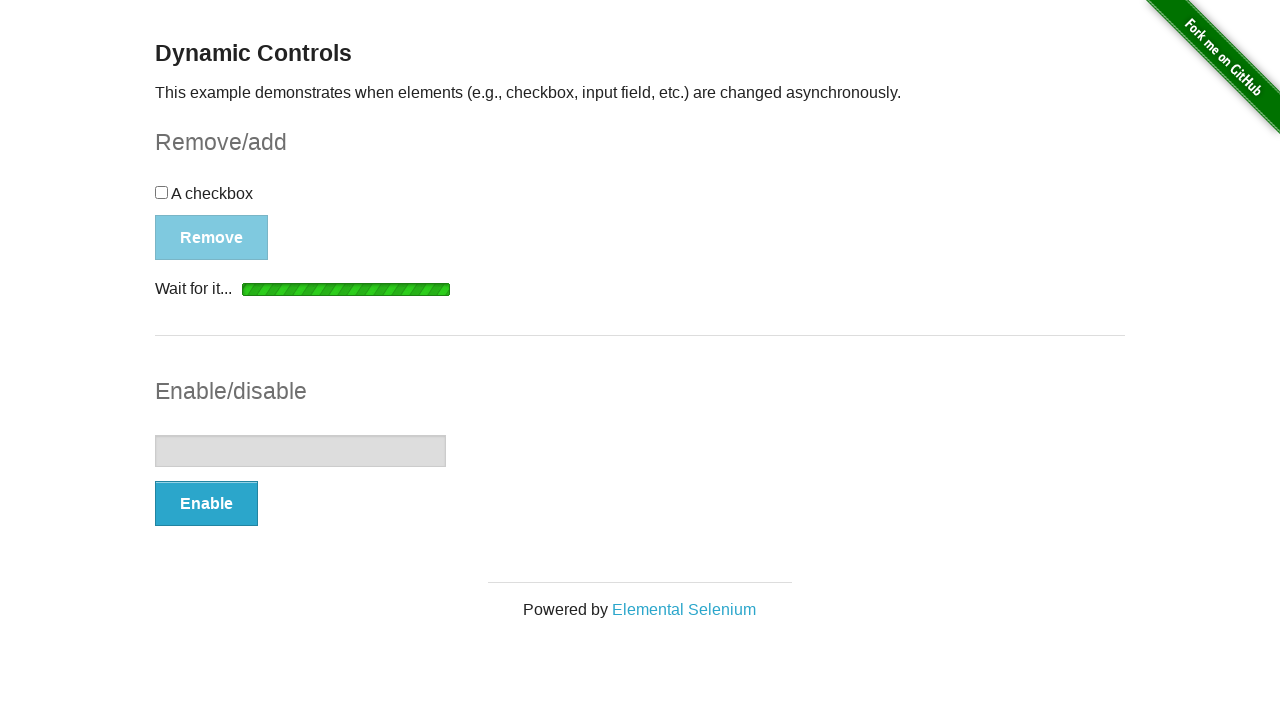

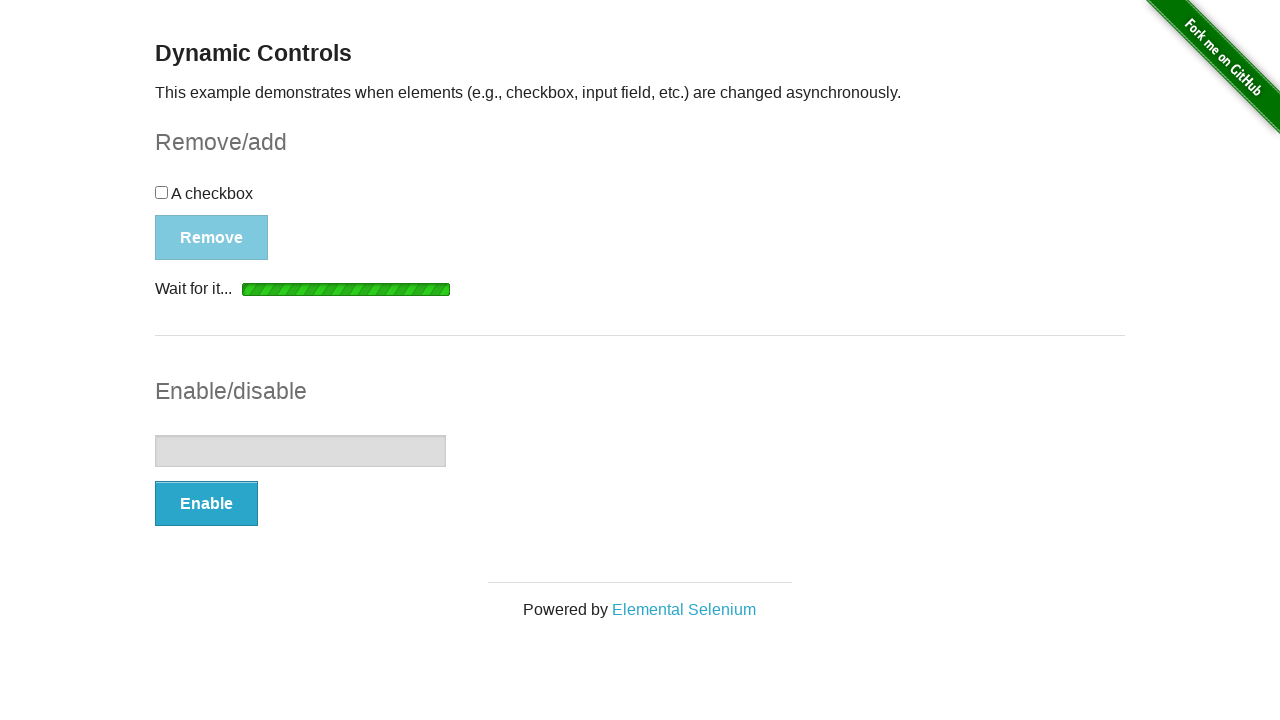